Tests opening a new browser window using Playwright's multi-context capabilities, navigates to a different page in the new window, and verifies multiple windows are open.

Starting URL: http://the-internet.herokuapp.com/windows

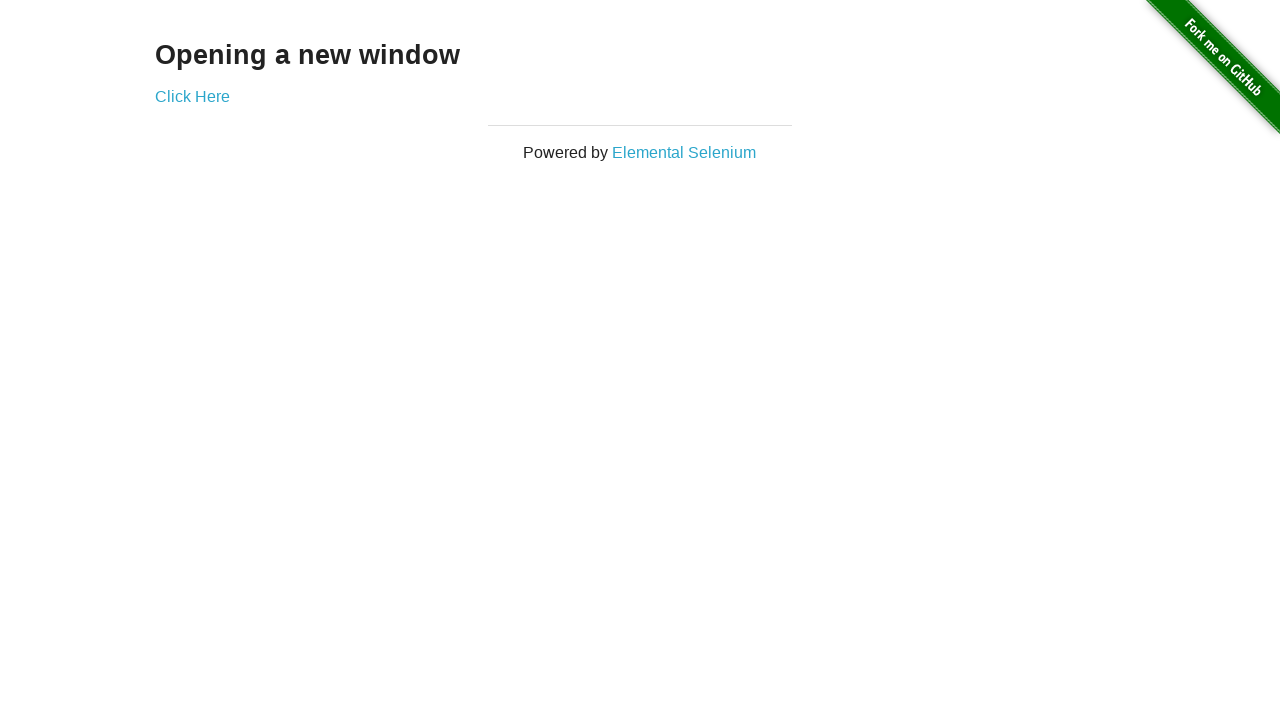

Opened a new browser window/page in the context
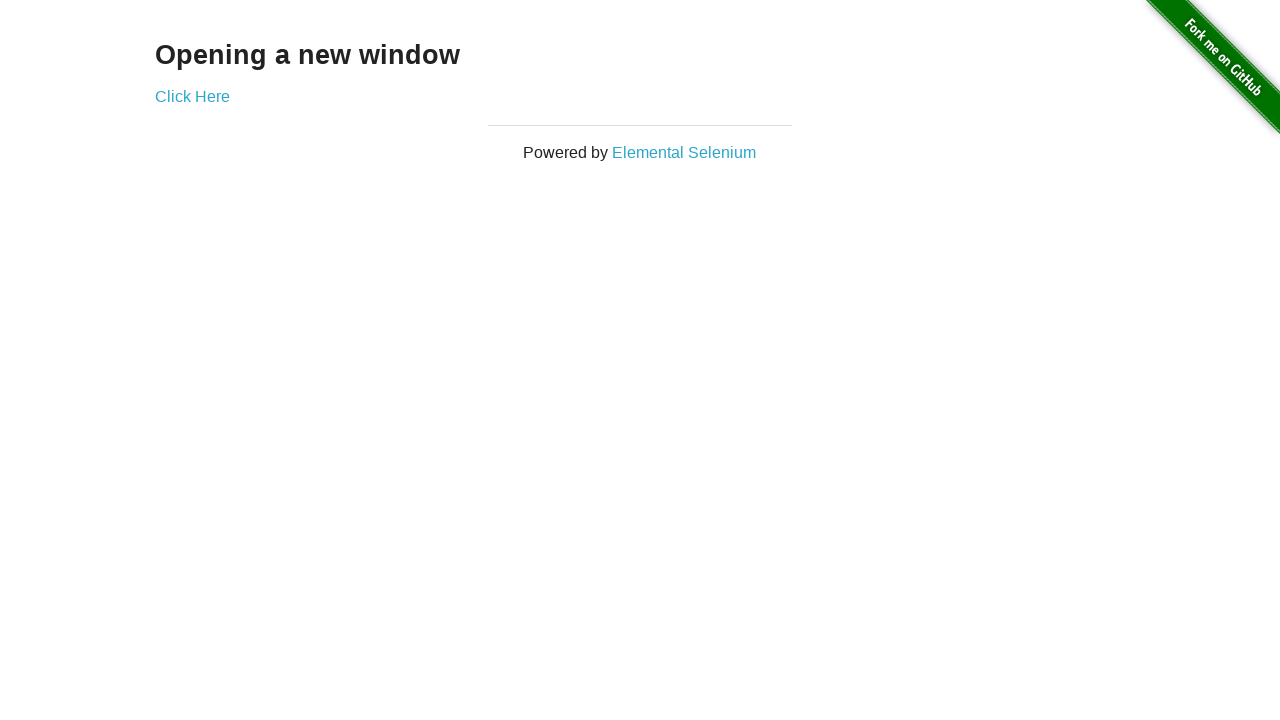

Navigated new window to typos page
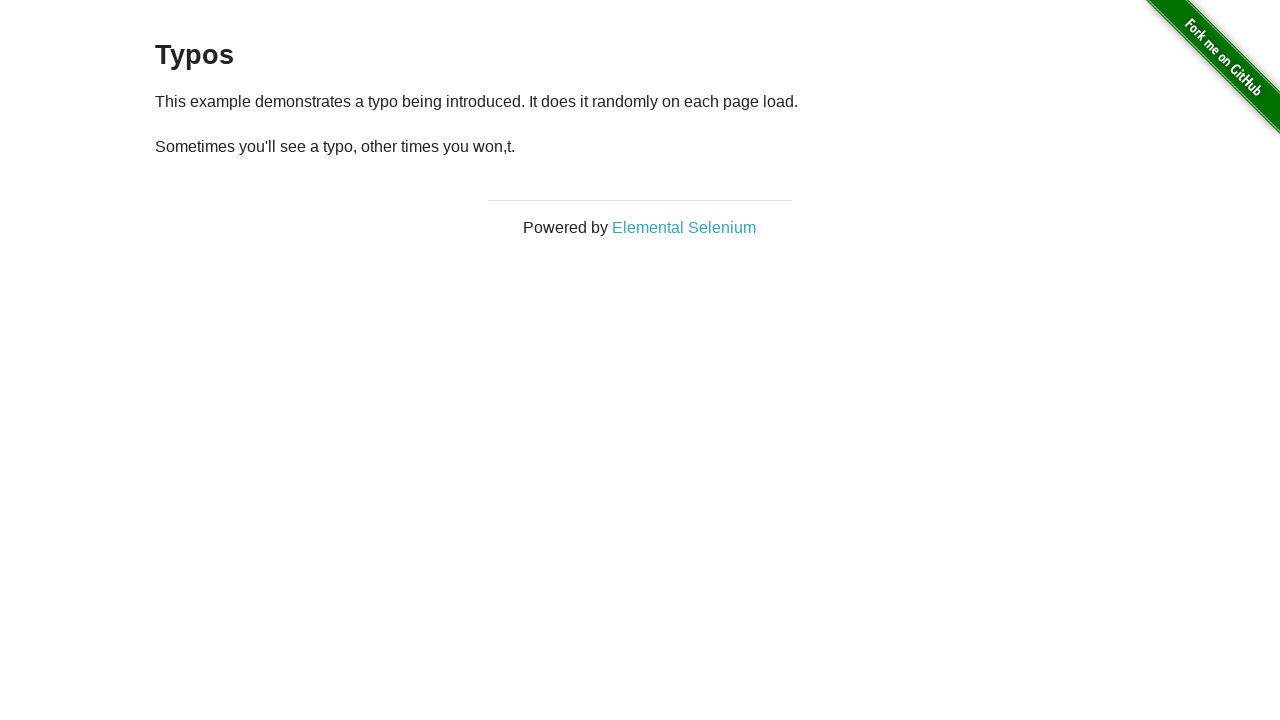

New window page loaded (domcontentloaded)
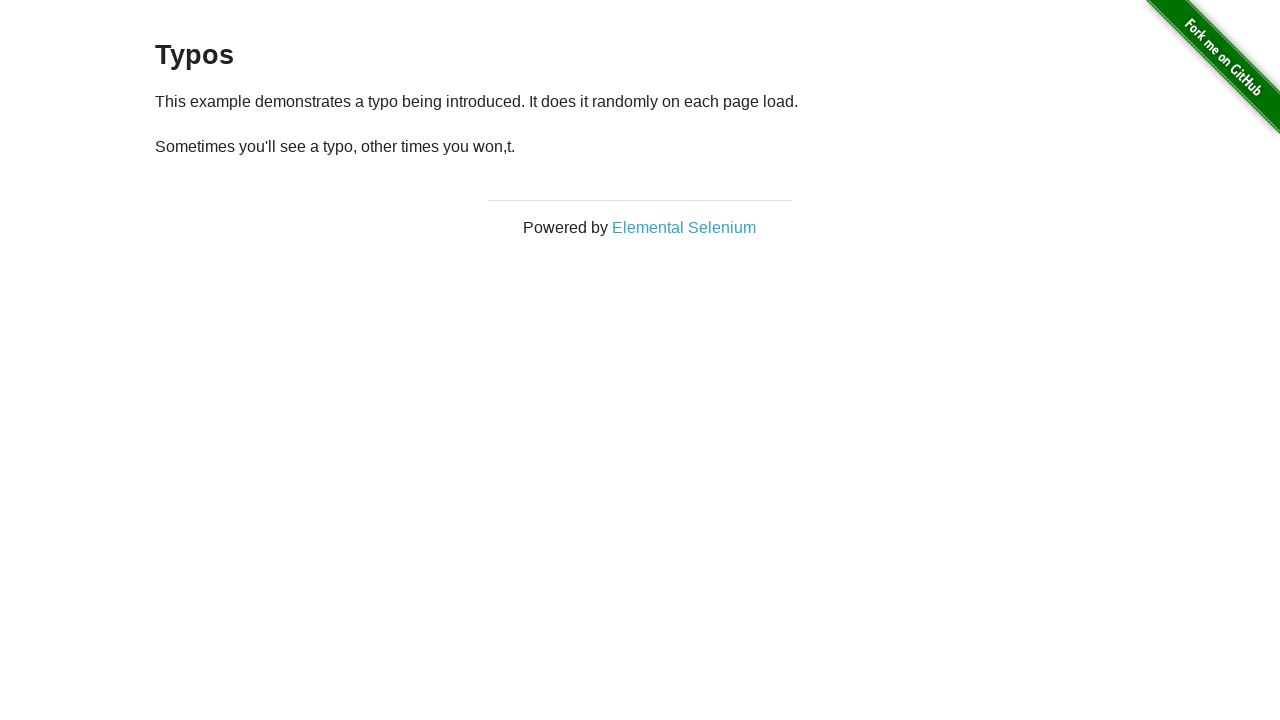

Verified 2 pages are open in the context
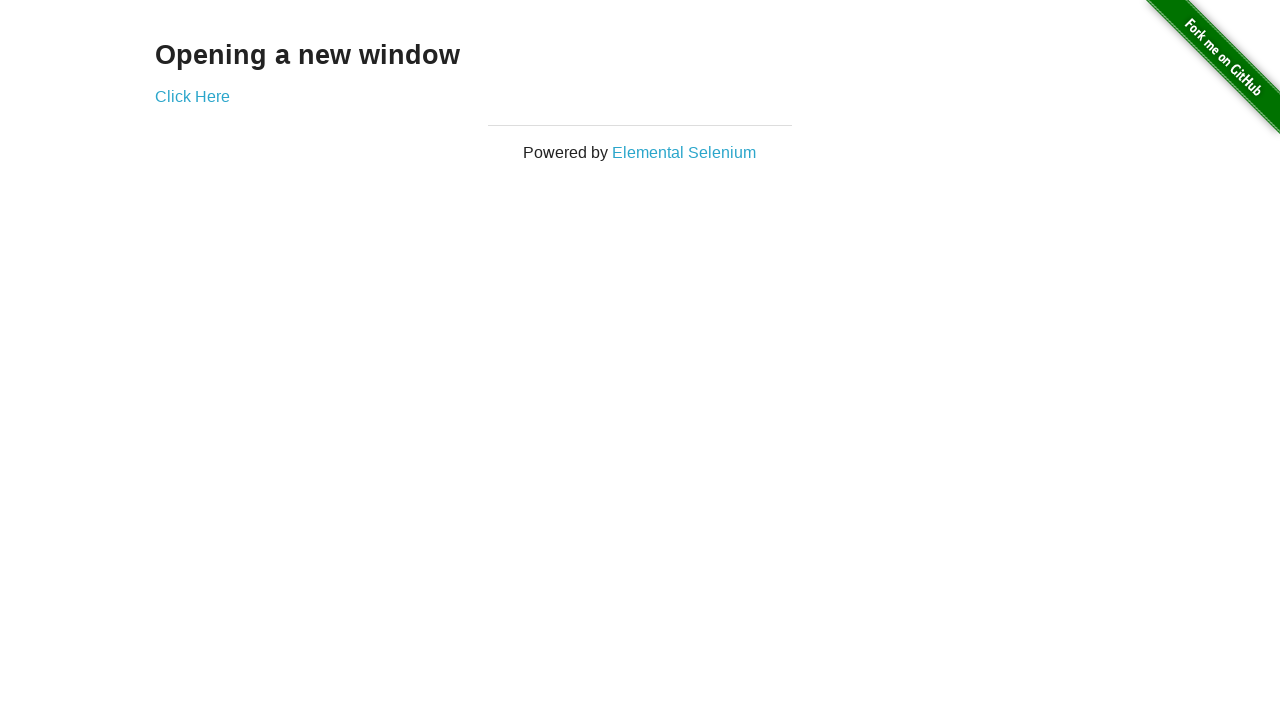

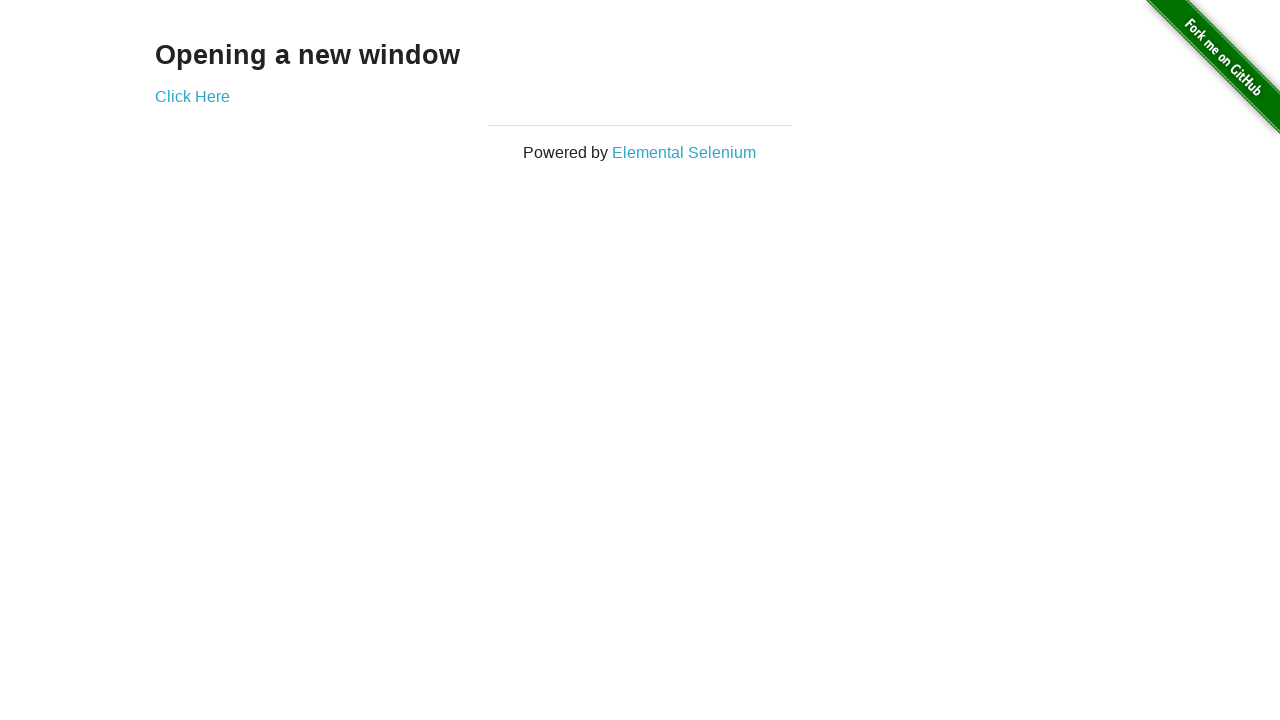